Tests the search functionality on a practice e-commerce site by typing a search term and verifying that product cards with "ADD TO CART" buttons are displayed.

Starting URL: https://rahulshettyacademy.com/seleniumPractise/#/

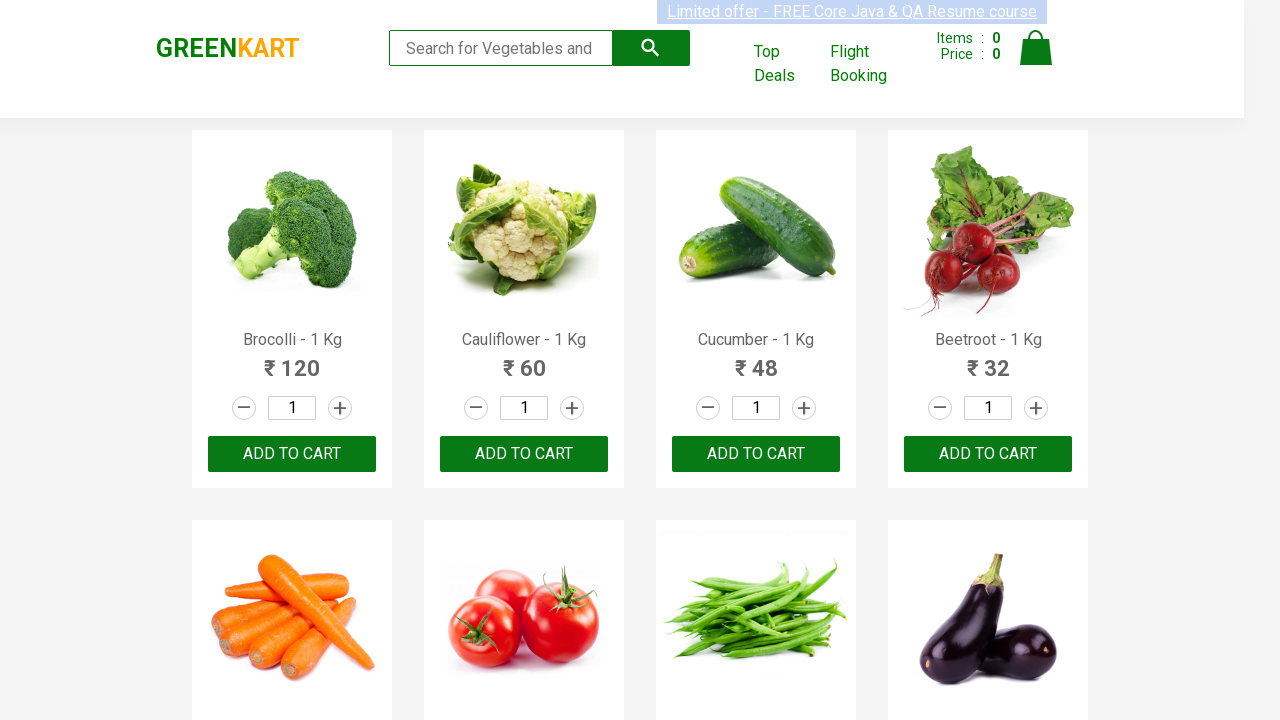

Filled search box with 'ca' on .search-keyword
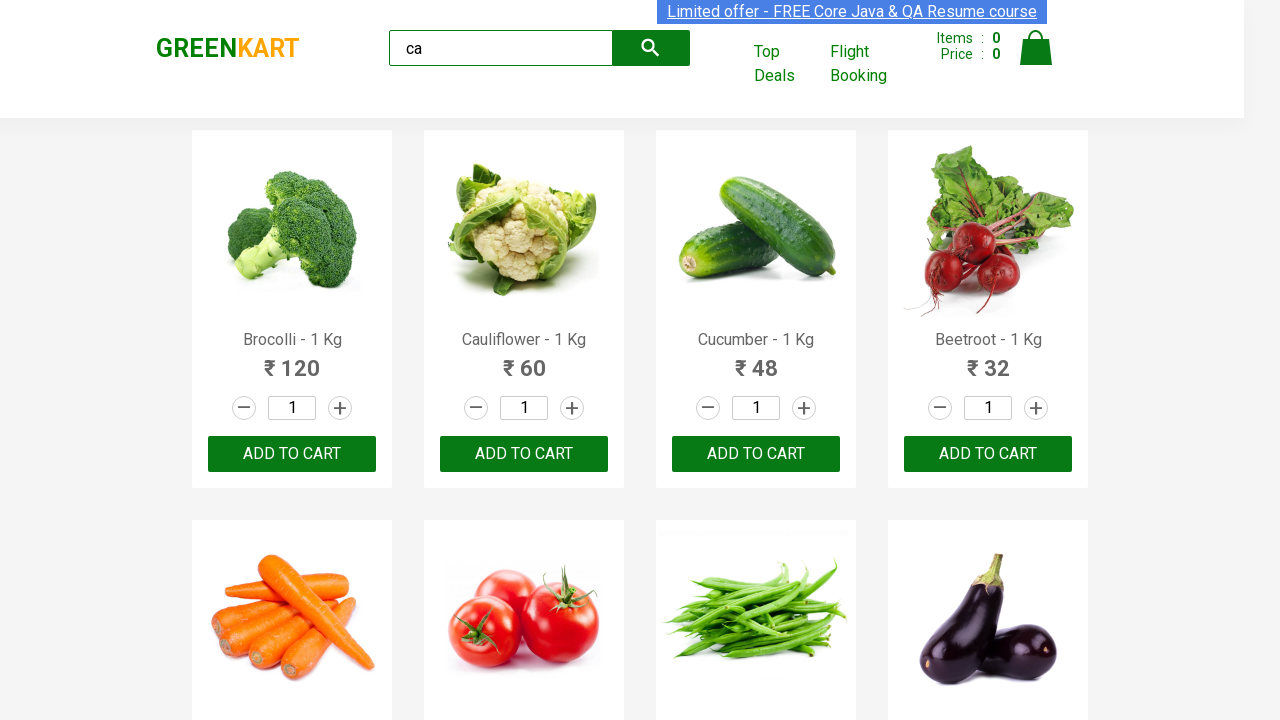

Waited 1000ms for search results to load
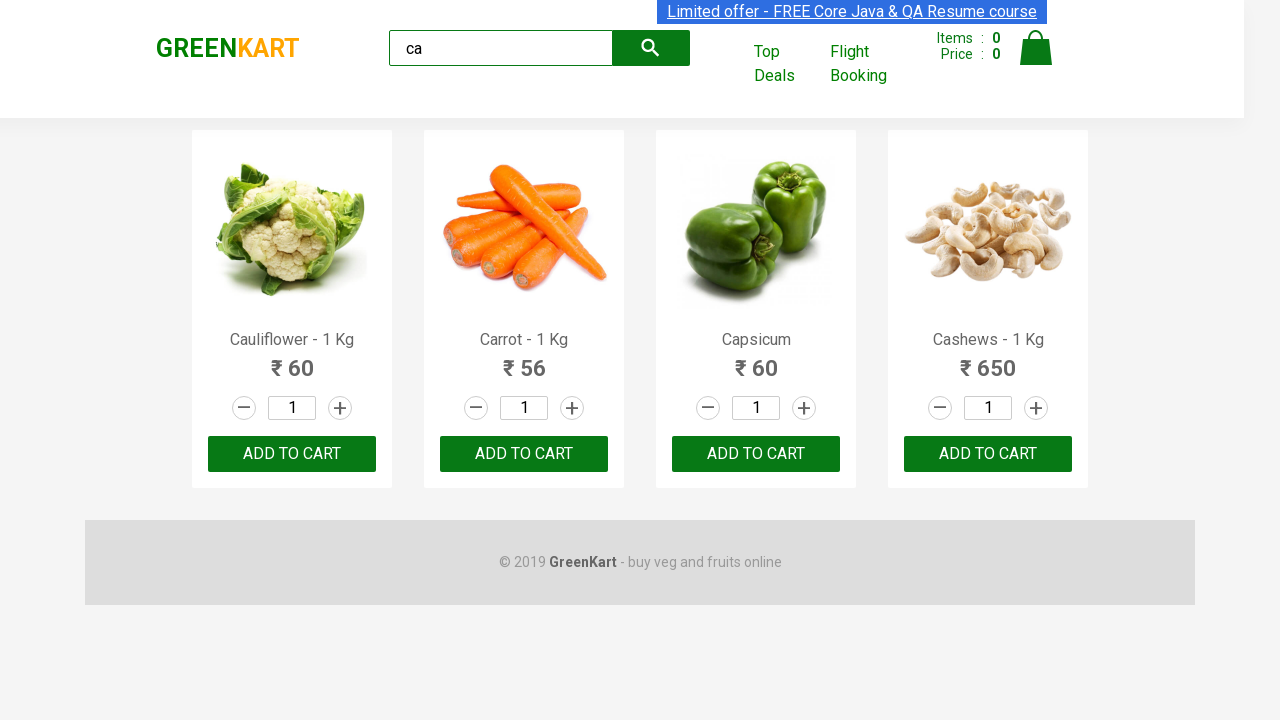

Verified product cards with ADD TO CART buttons are displayed
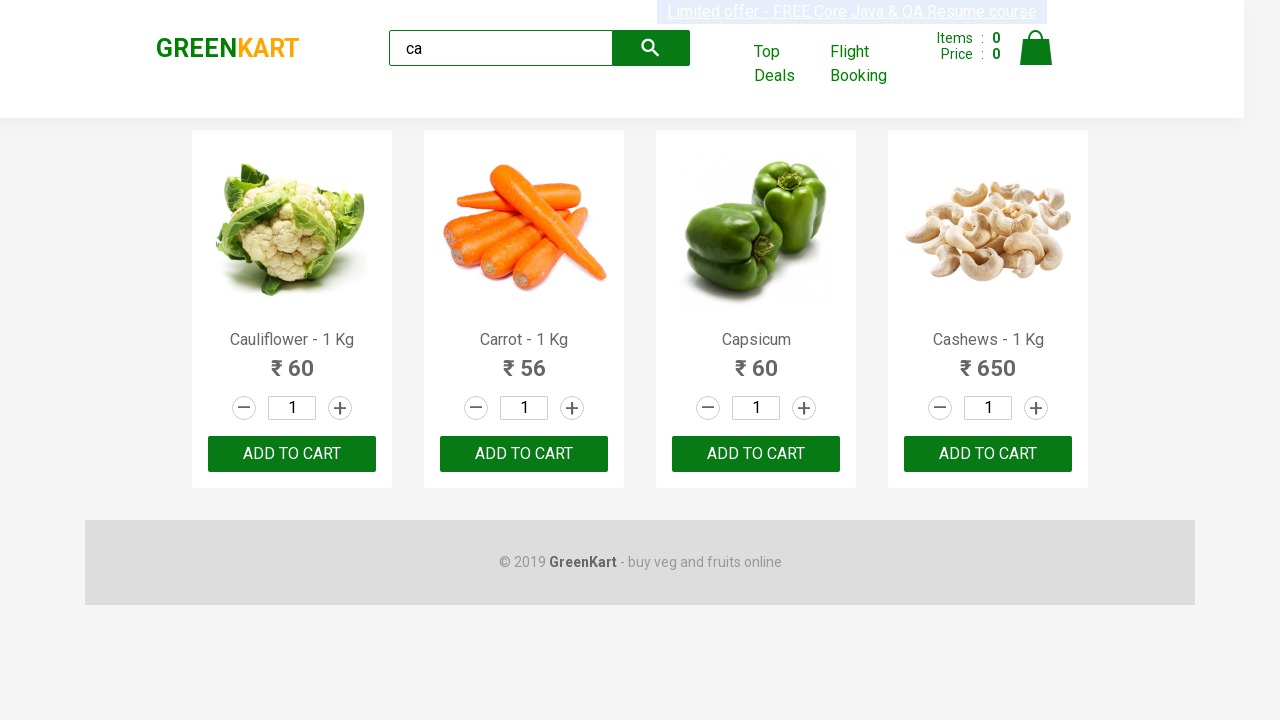

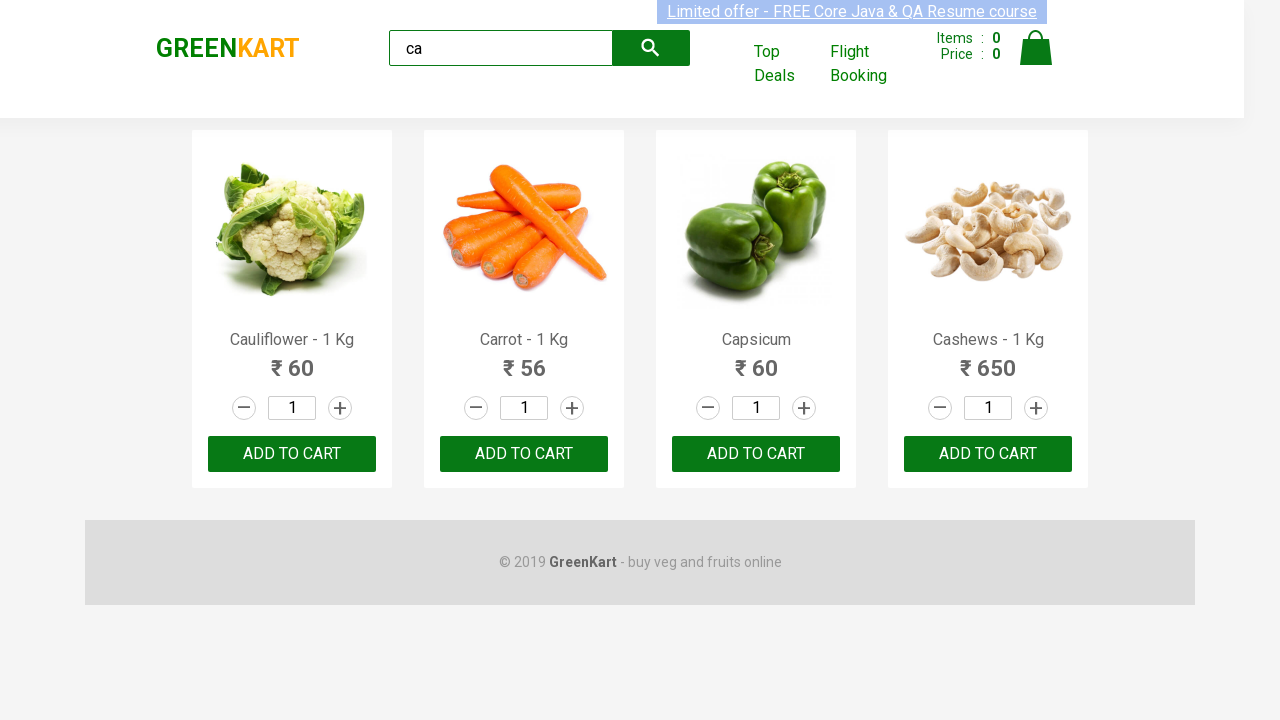